Tests simple drag and drop functionality by dragging column A to column B position.

Starting URL: https://the-internet.herokuapp.com/drag_and_drop

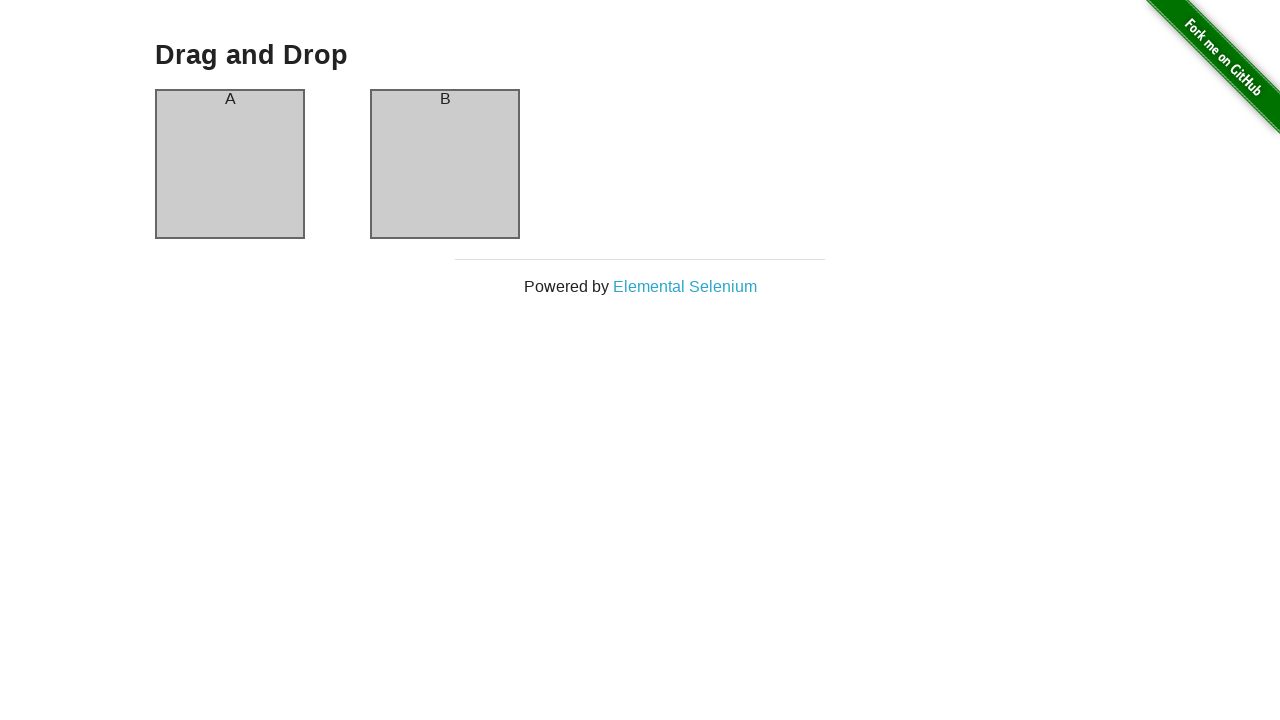

Located column A element
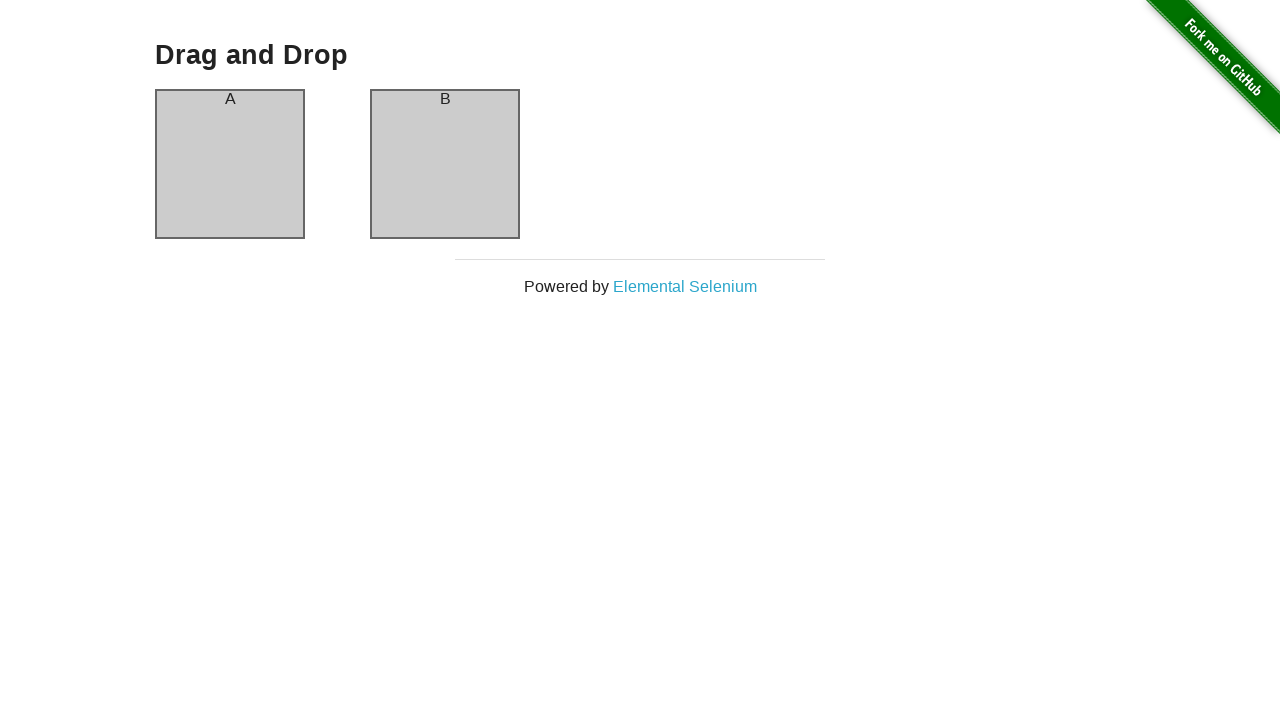

Located column B element
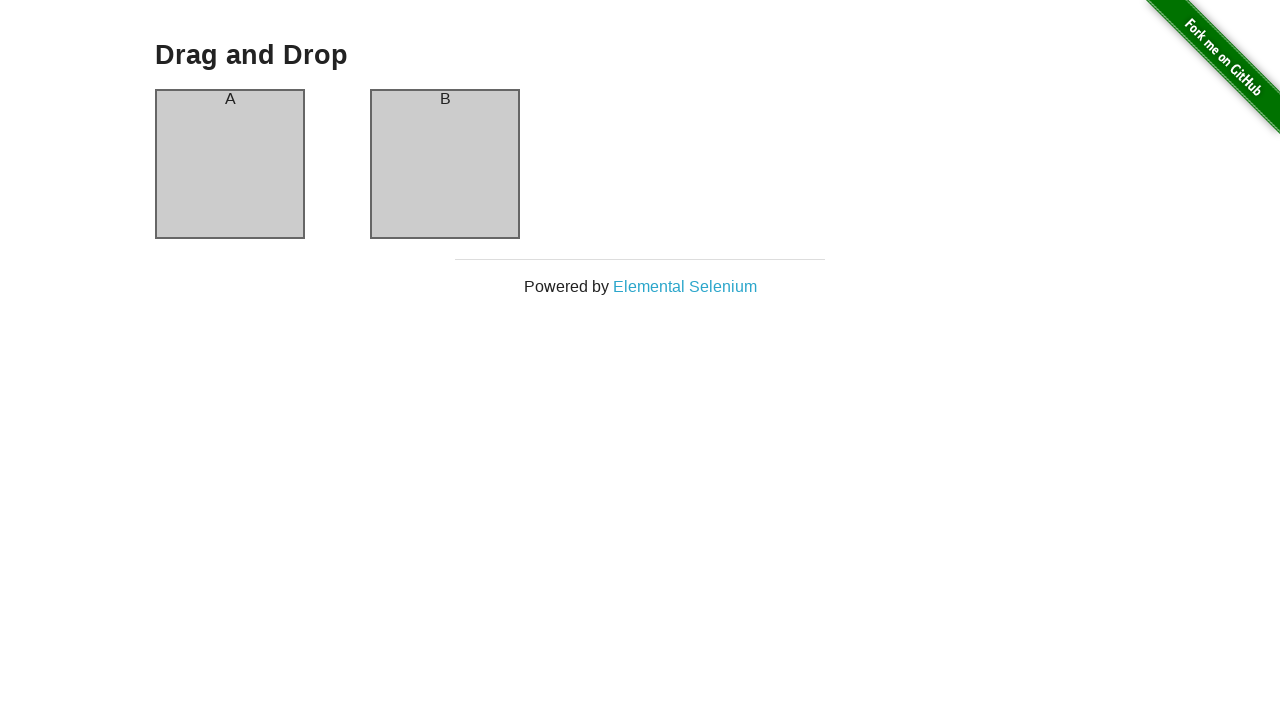

Dragged column A to column B position at (445, 164)
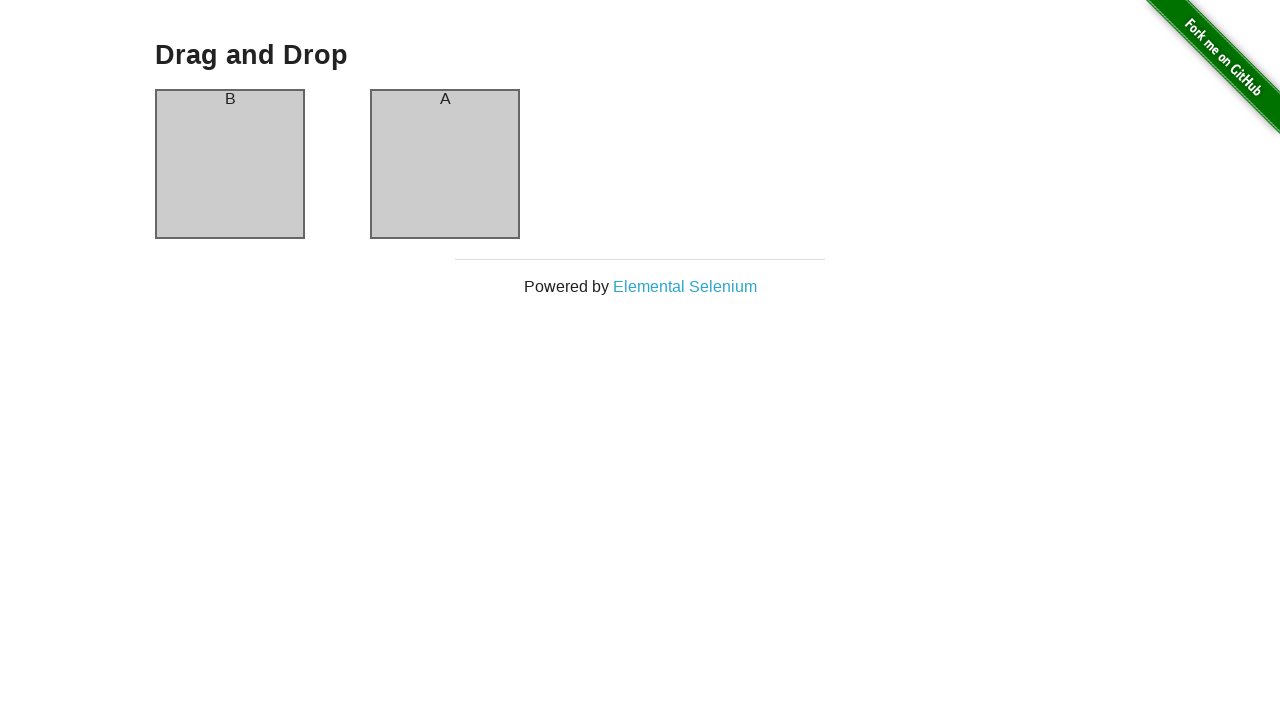

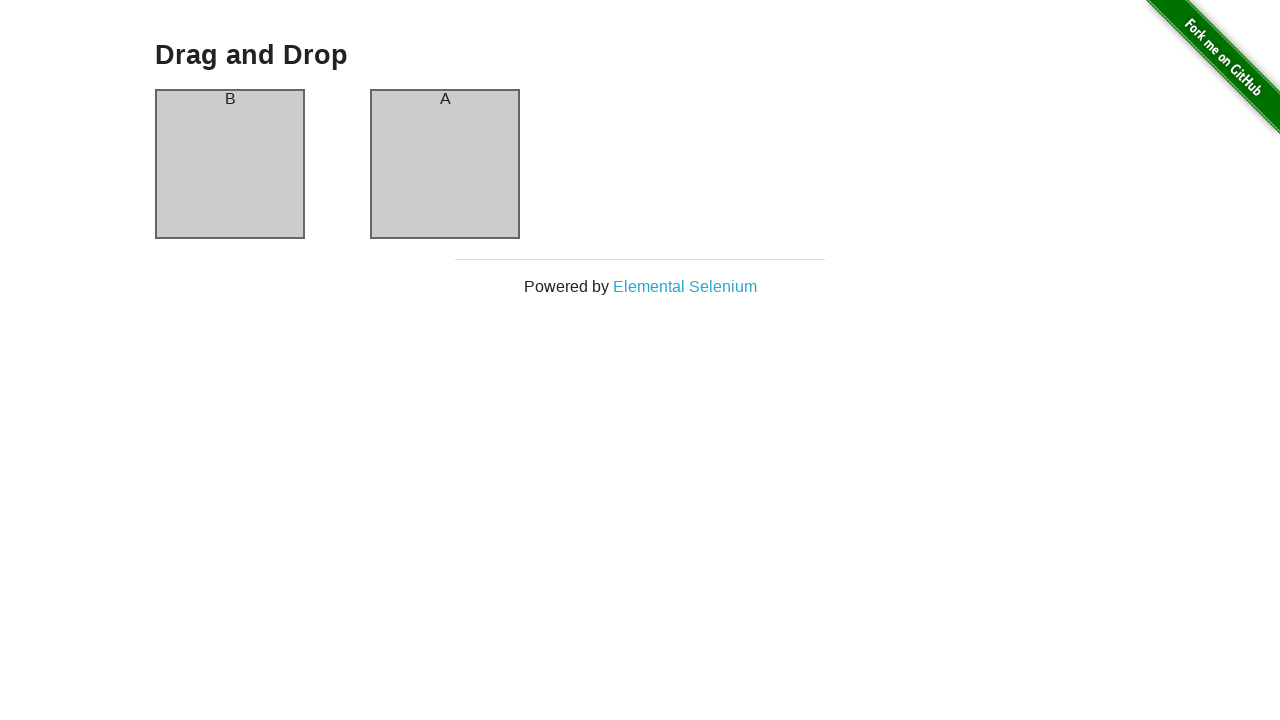